Tests that the todo counter displays the correct number of items as todos are added

Starting URL: https://demo.playwright.dev/todomvc

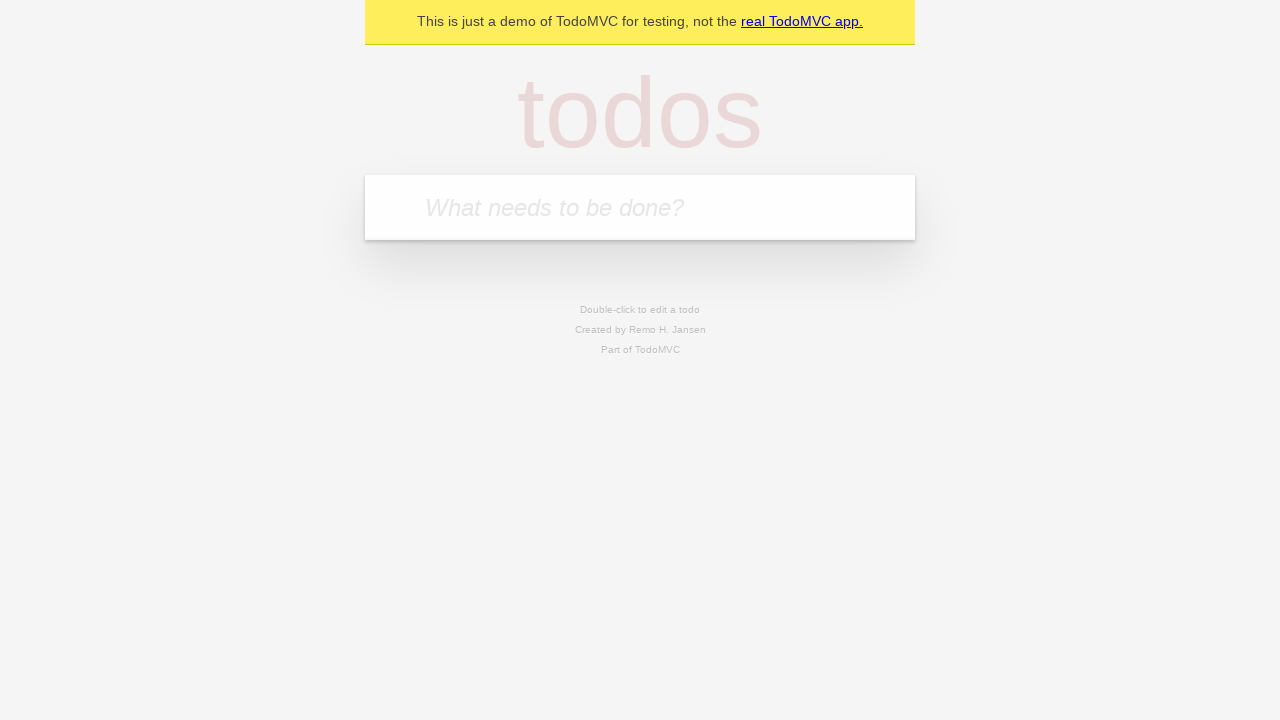

Filled todo input with 'buy some cheese' on internal:attr=[placeholder="What needs to be done?"i]
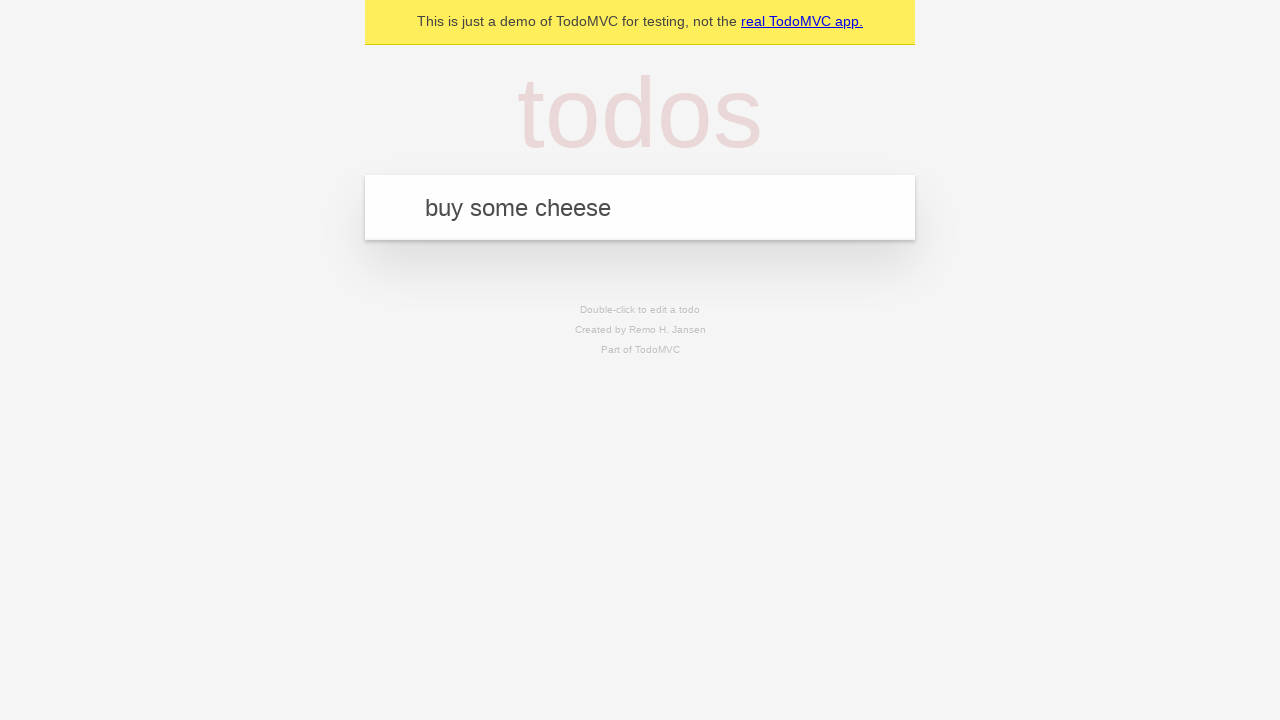

Pressed Enter to add first todo item on internal:attr=[placeholder="What needs to be done?"i]
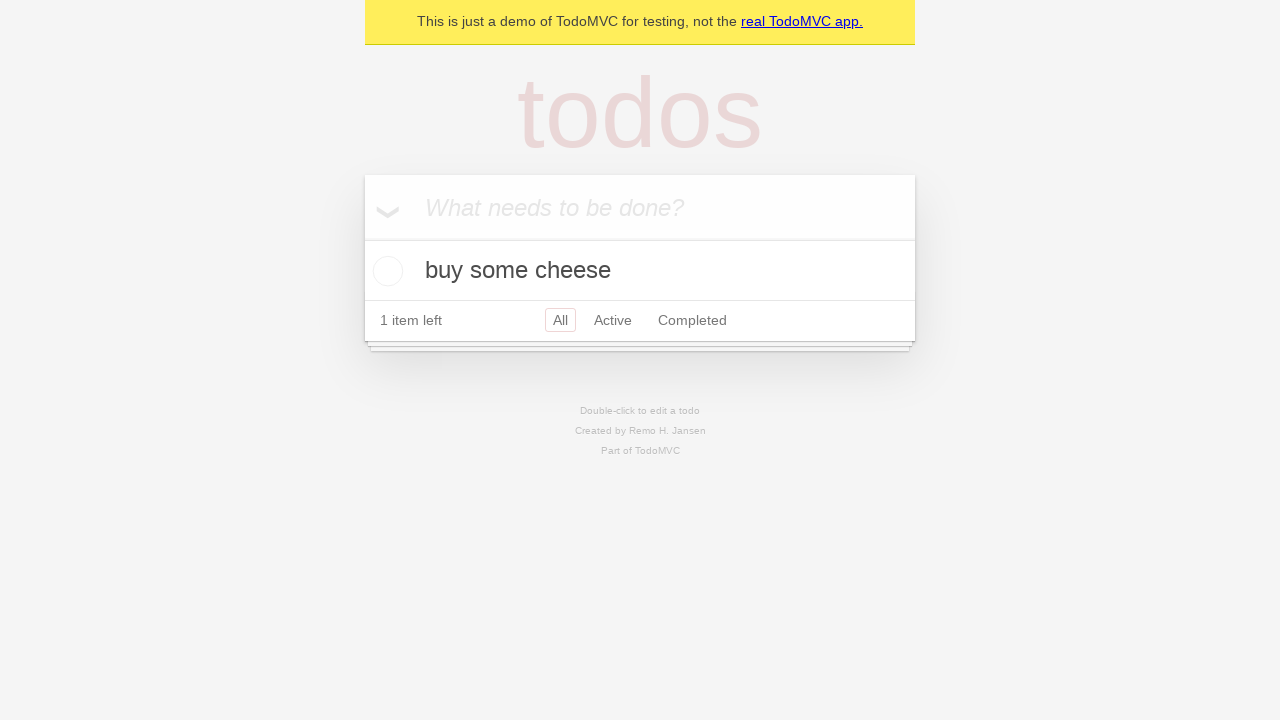

Todo counter element loaded and displayed 1 item
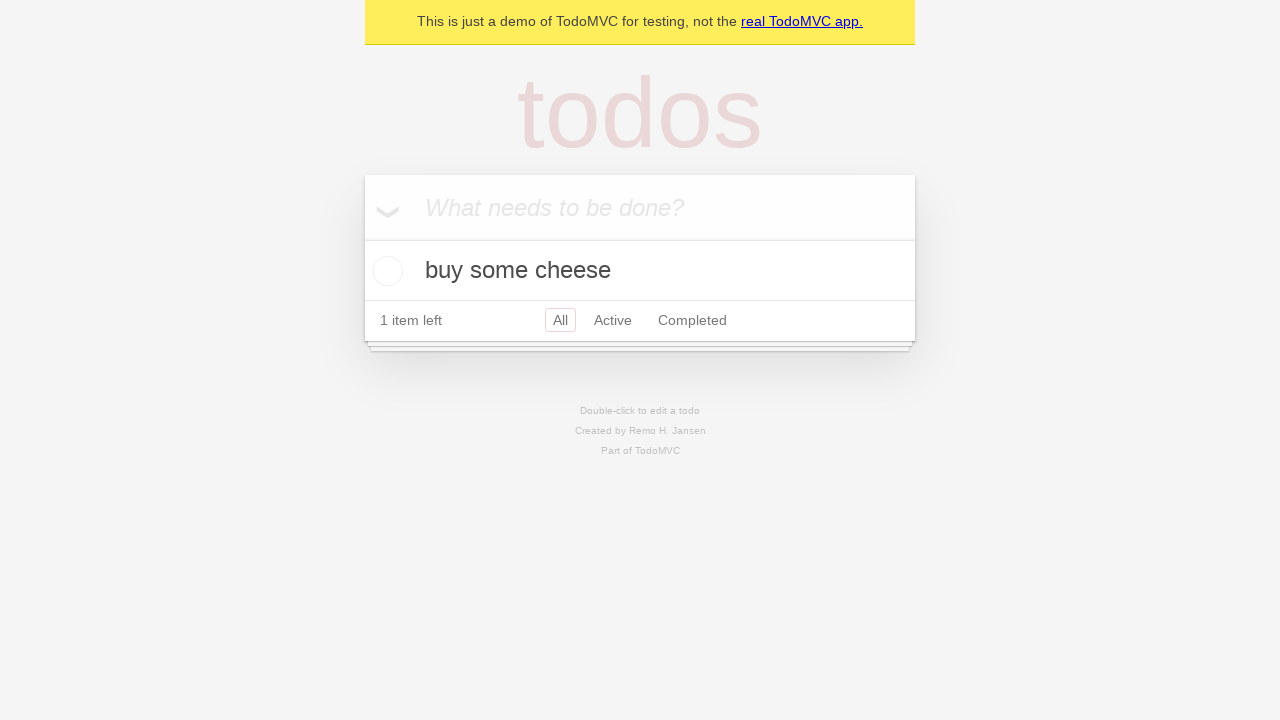

Filled todo input with 'feed the cat' on internal:attr=[placeholder="What needs to be done?"i]
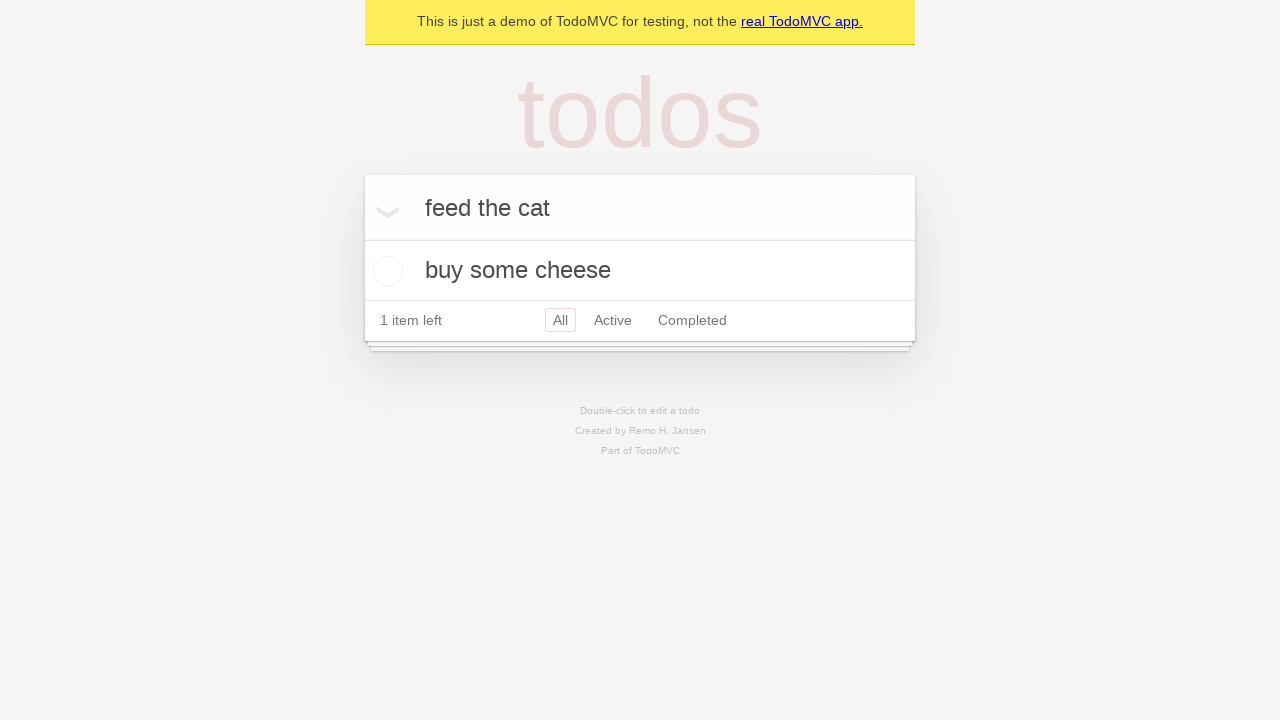

Pressed Enter to add second todo item on internal:attr=[placeholder="What needs to be done?"i]
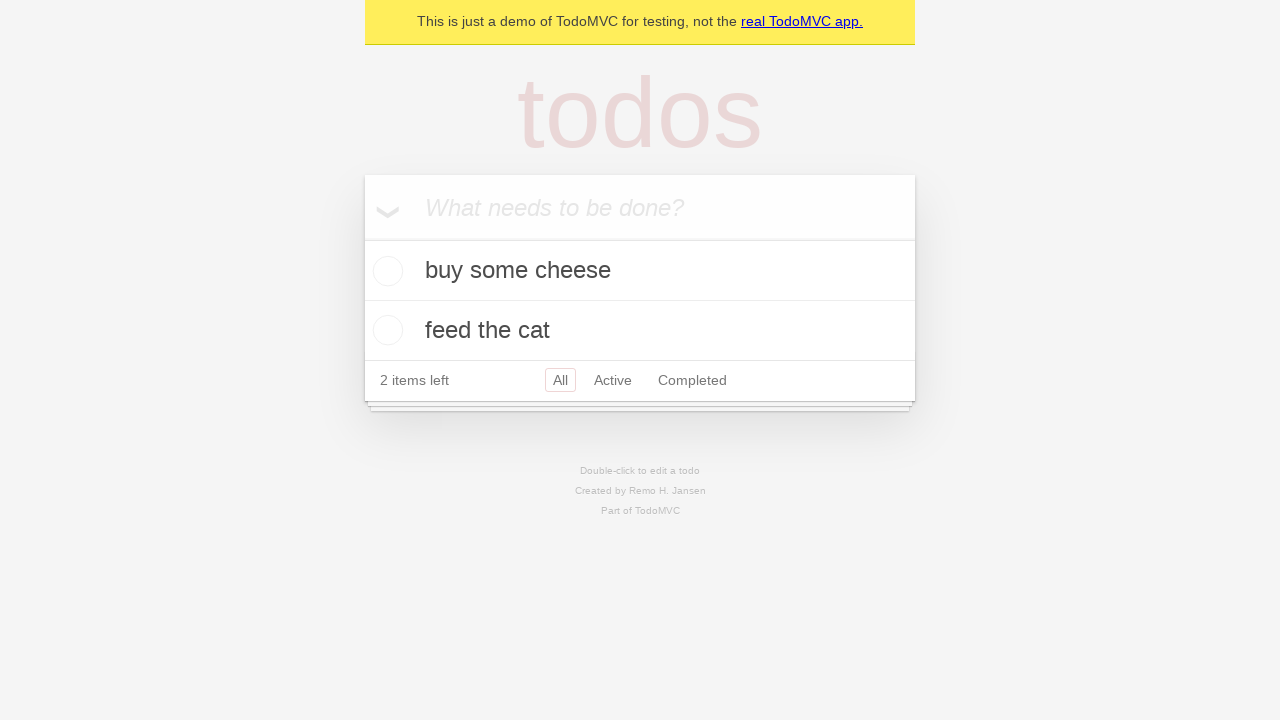

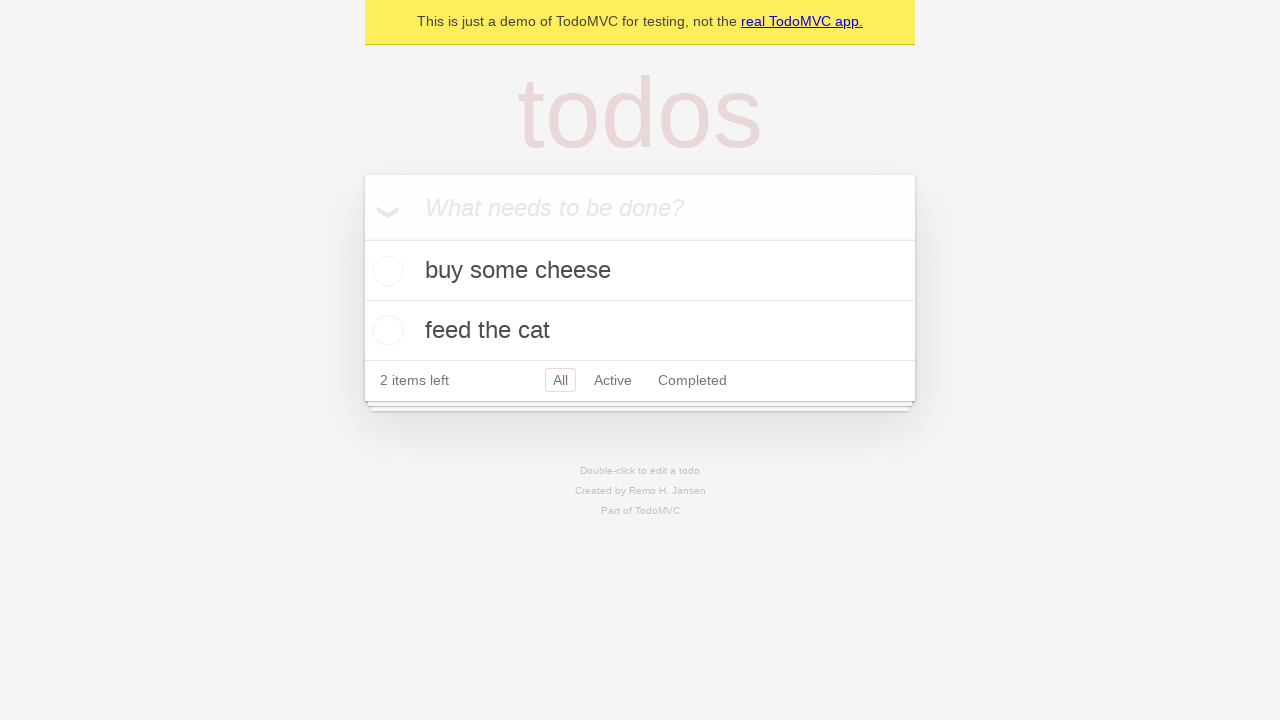